Tests checkbox functionality by clicking to toggle its state

Starting URL: https://sakshingp.github.io/assignment/login.html

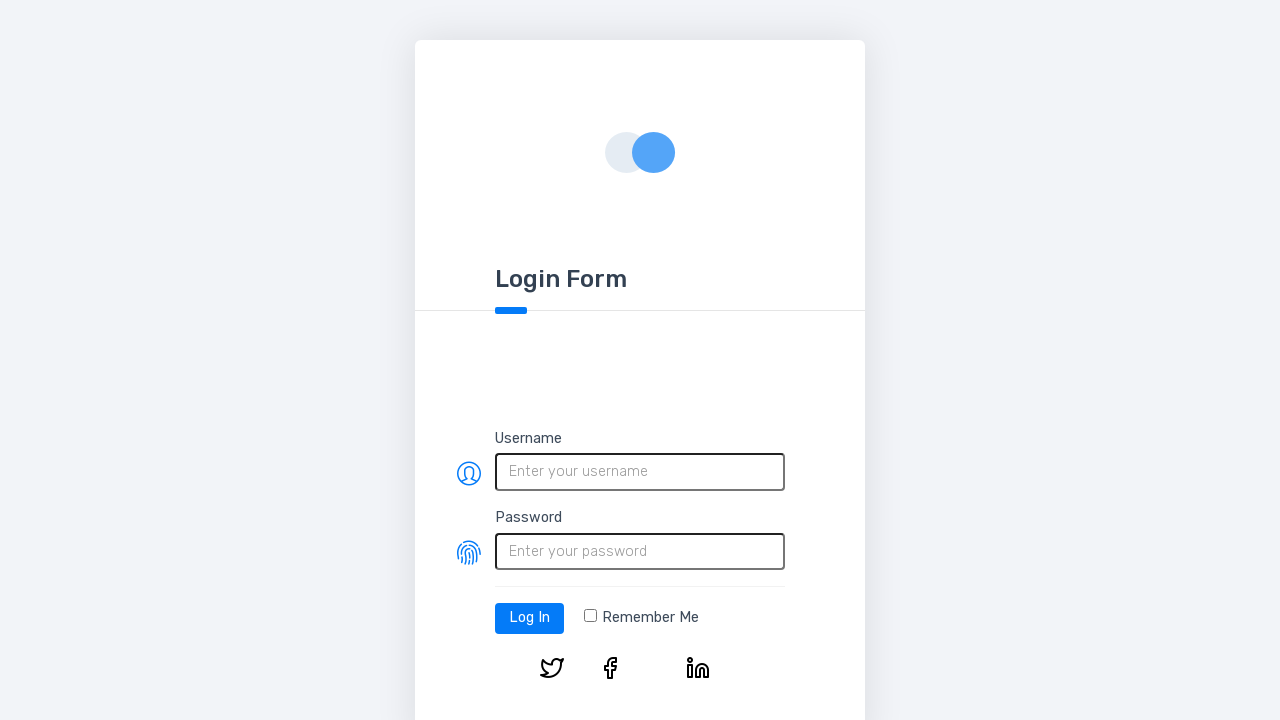

Clicked checkbox to toggle its state at (590, 616) on .form-check-input
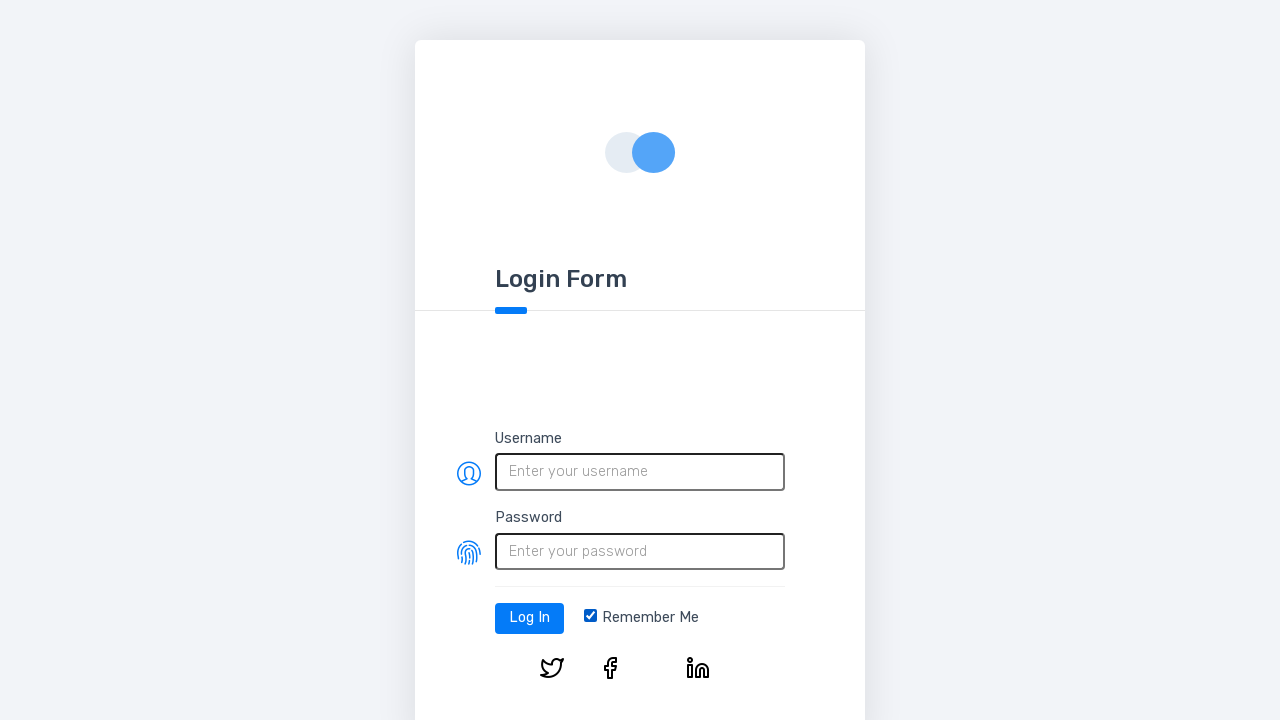

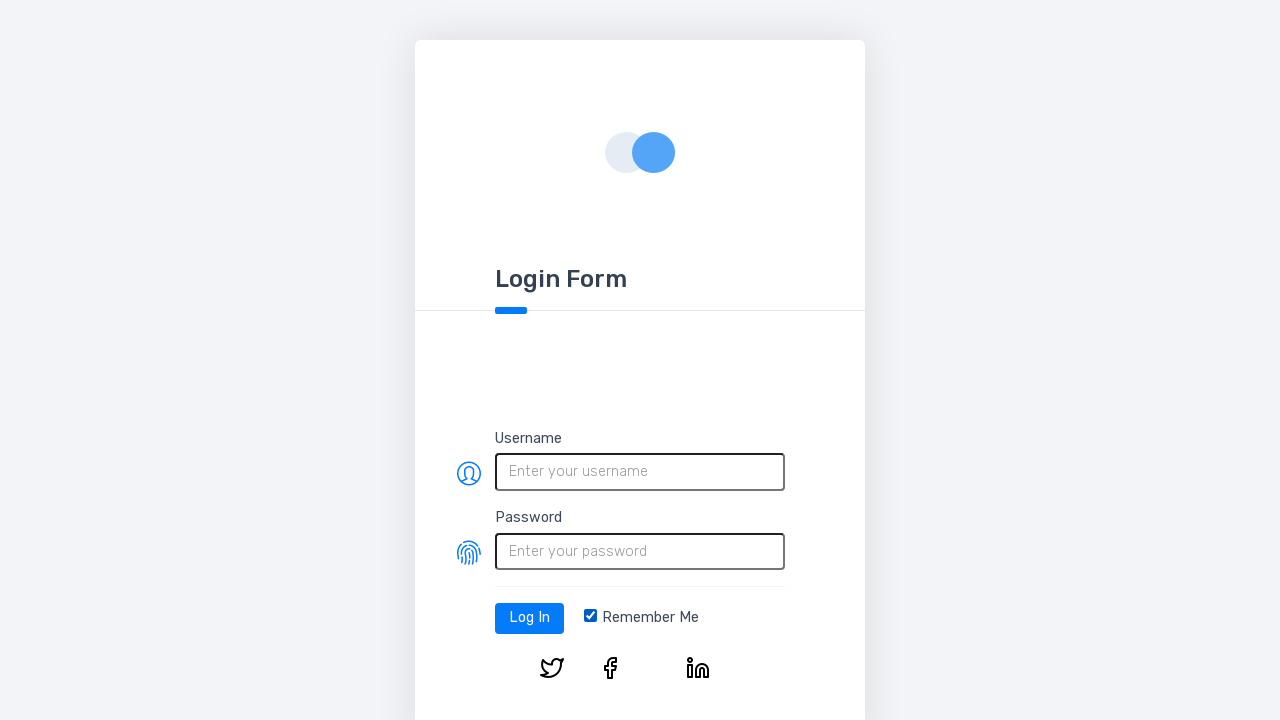